Tests multiple window handling by clicking a link that opens a new window and switching to it

Starting URL: https://the-internet.herokuapp.com/windows

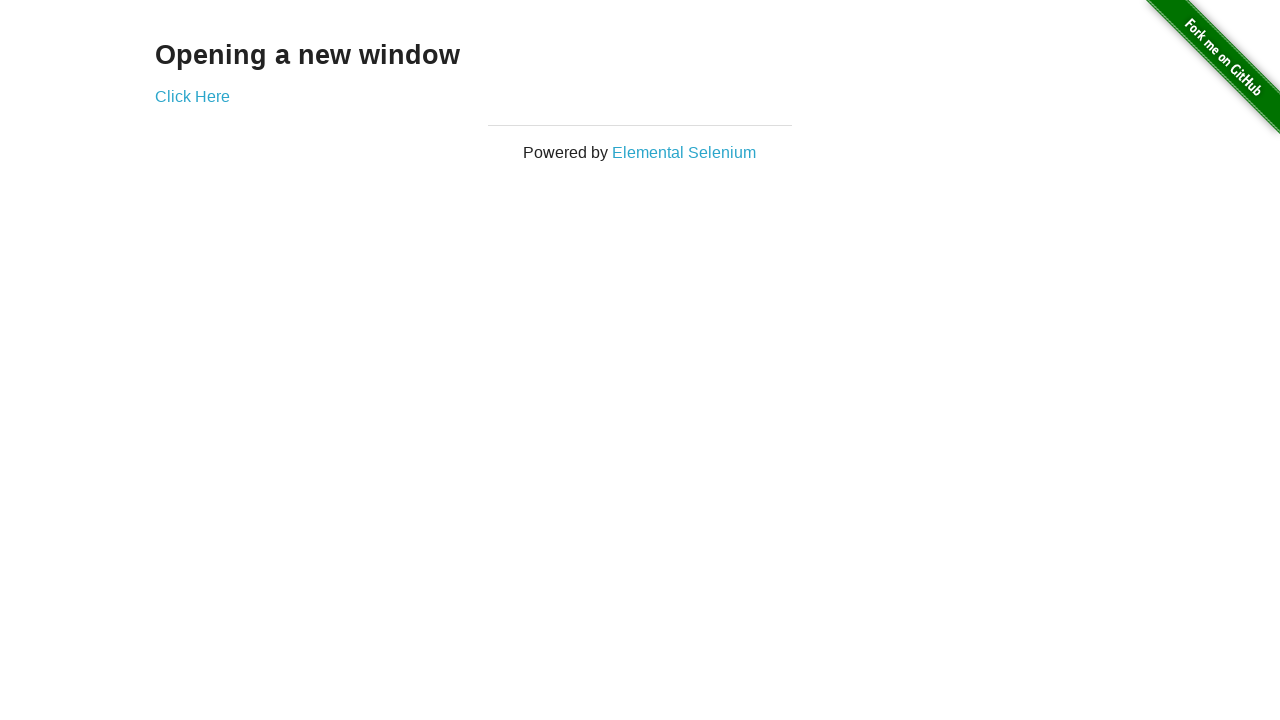

Clicked 'Click Here' link to open new window at (192, 96) on text=Click Here
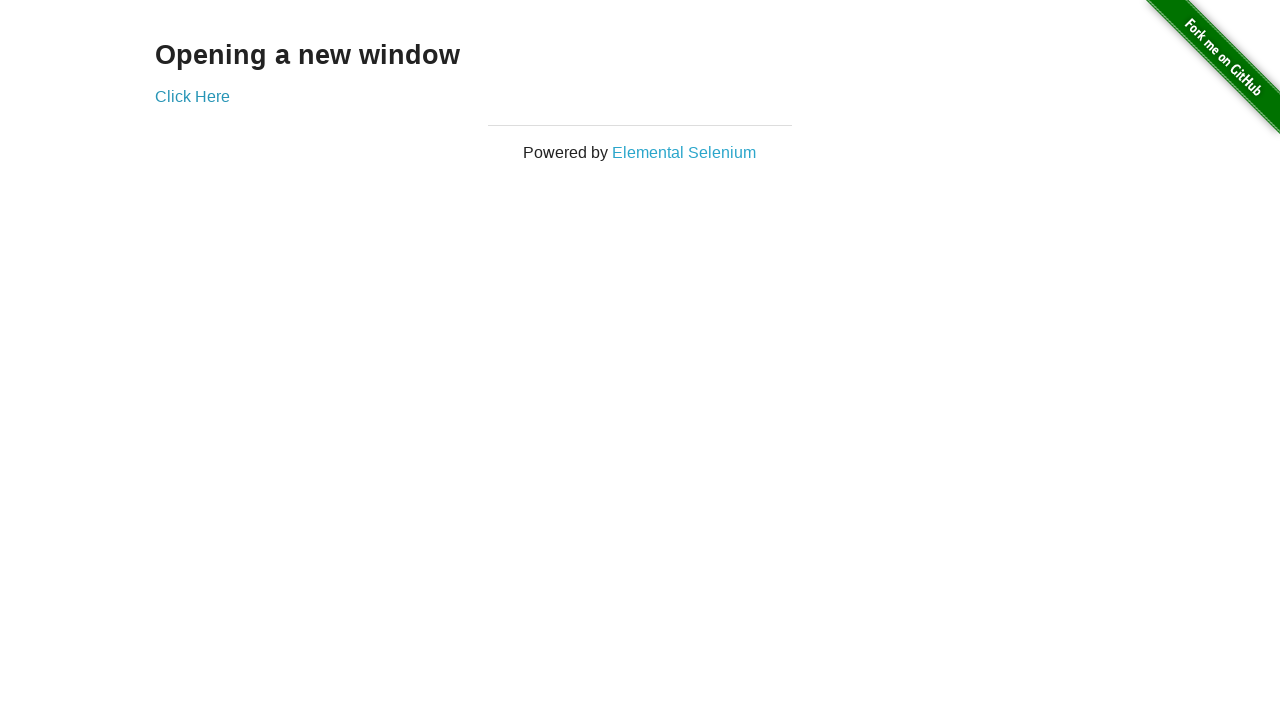

New window opened and captured
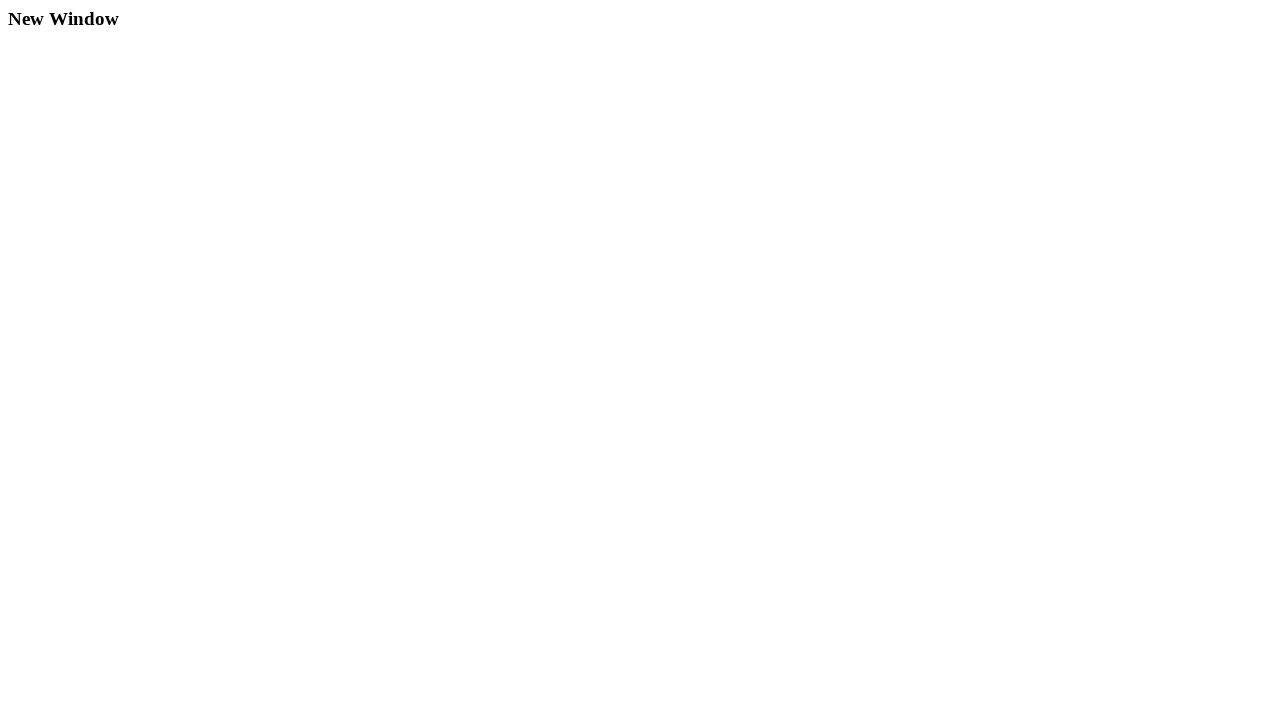

New page finished loading
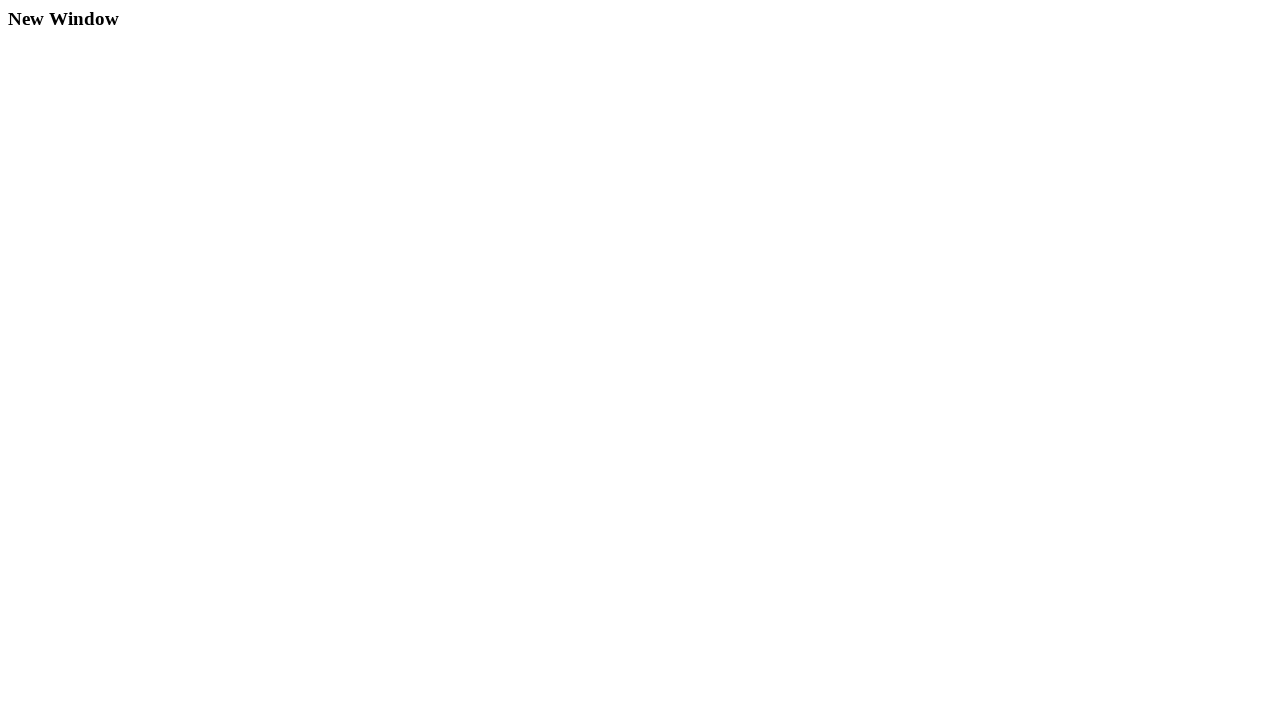

Verified new window title is 'New Window'
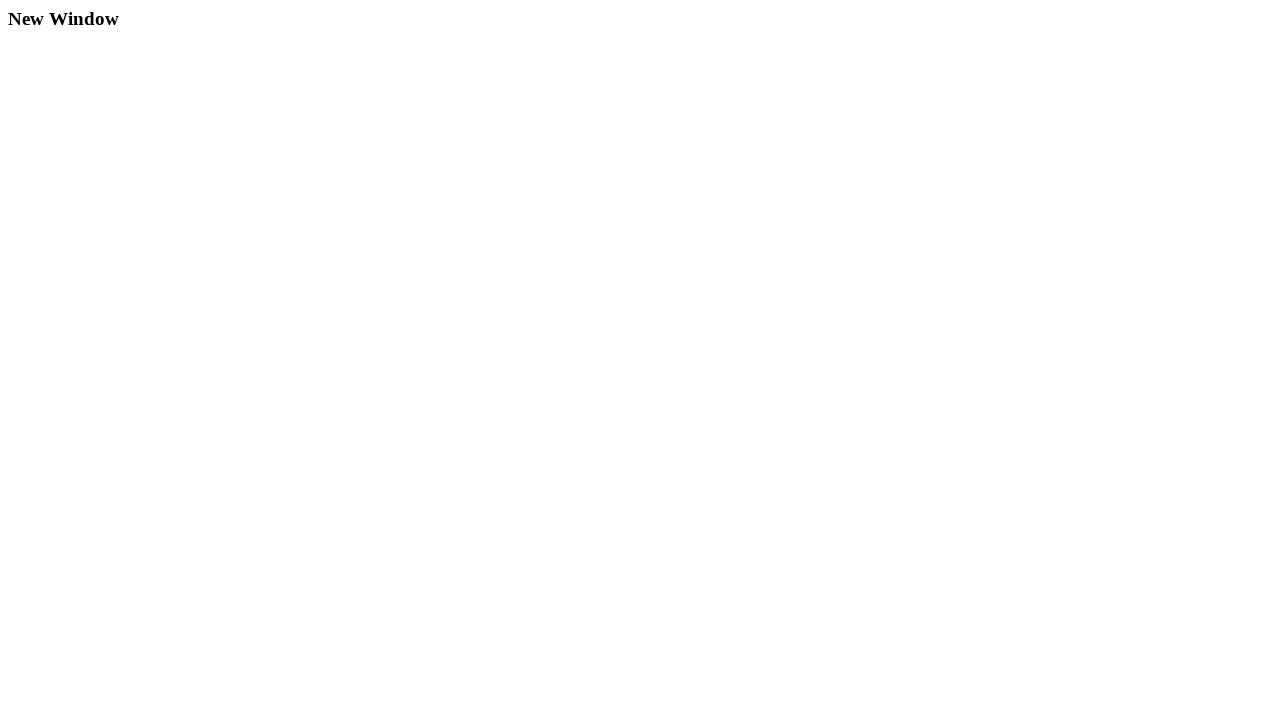

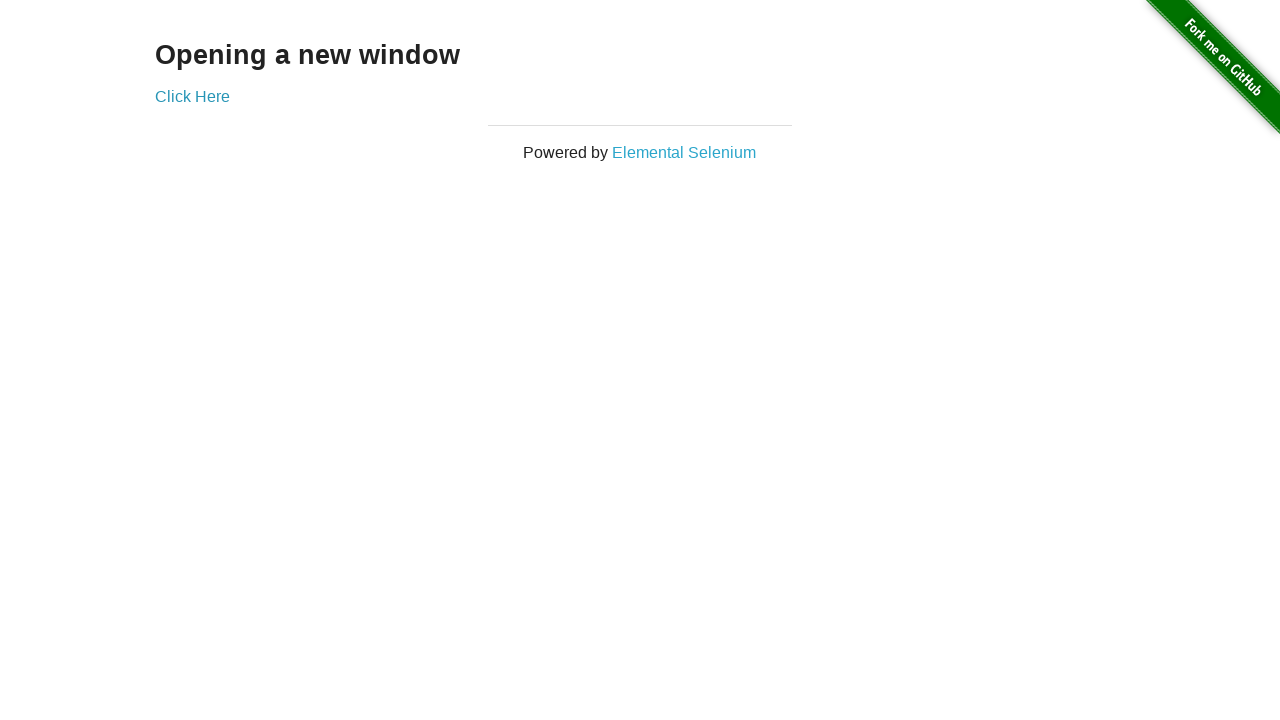